Tests multi-select dropdown functionality by selecting multiple car options that match a predefined list, then deselects all options

Starting URL: https://demoqa.com/select-menu

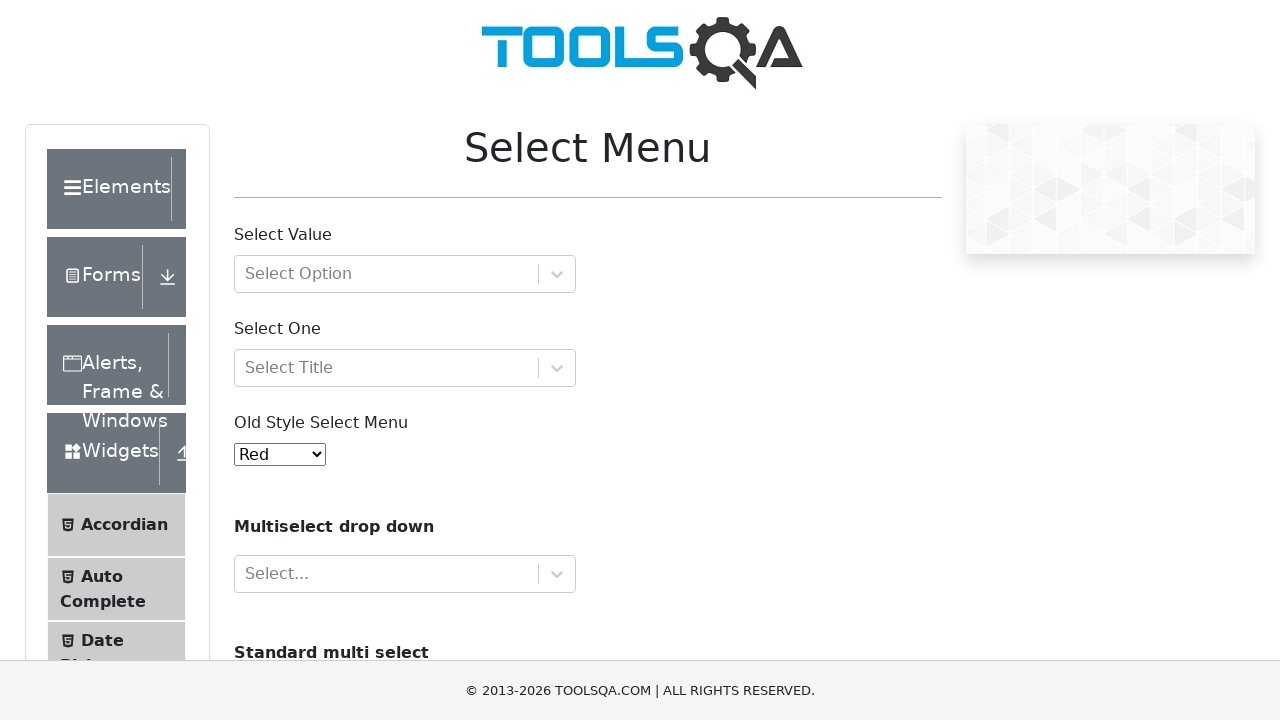

Located the multi-select dropdown element
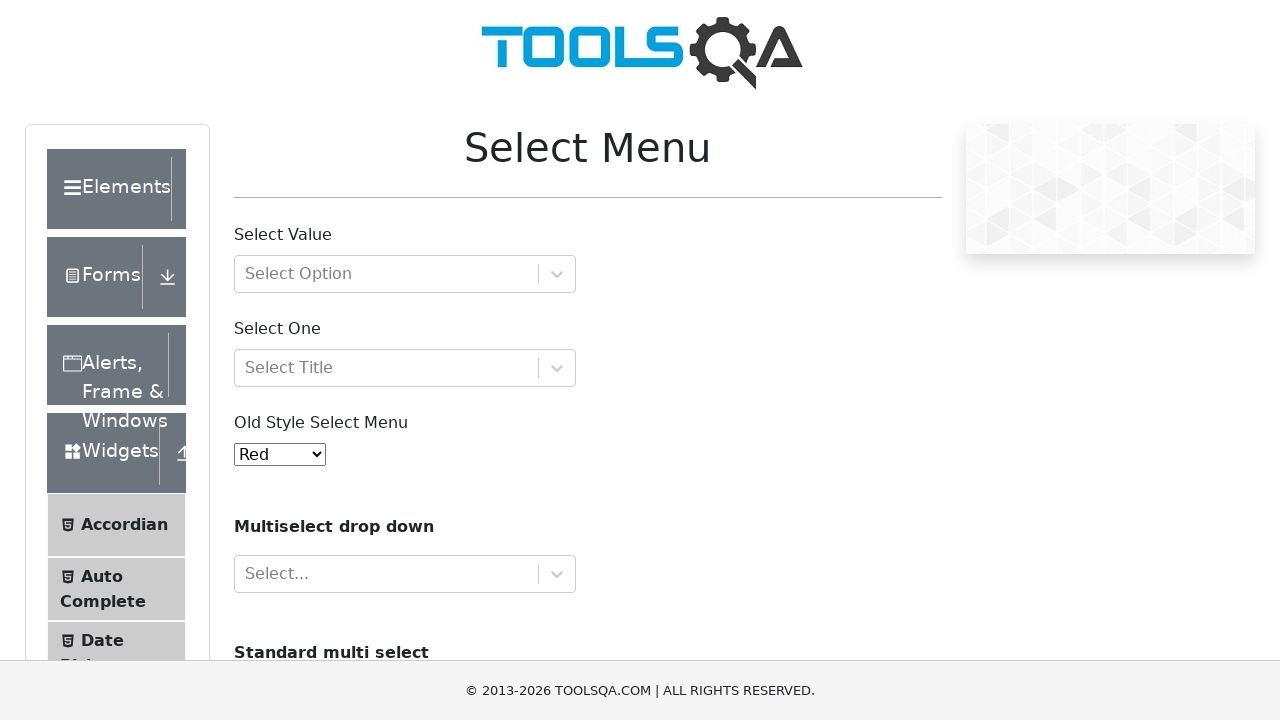

Defined expected car options list: Volvo, Saab, Opel, Audi
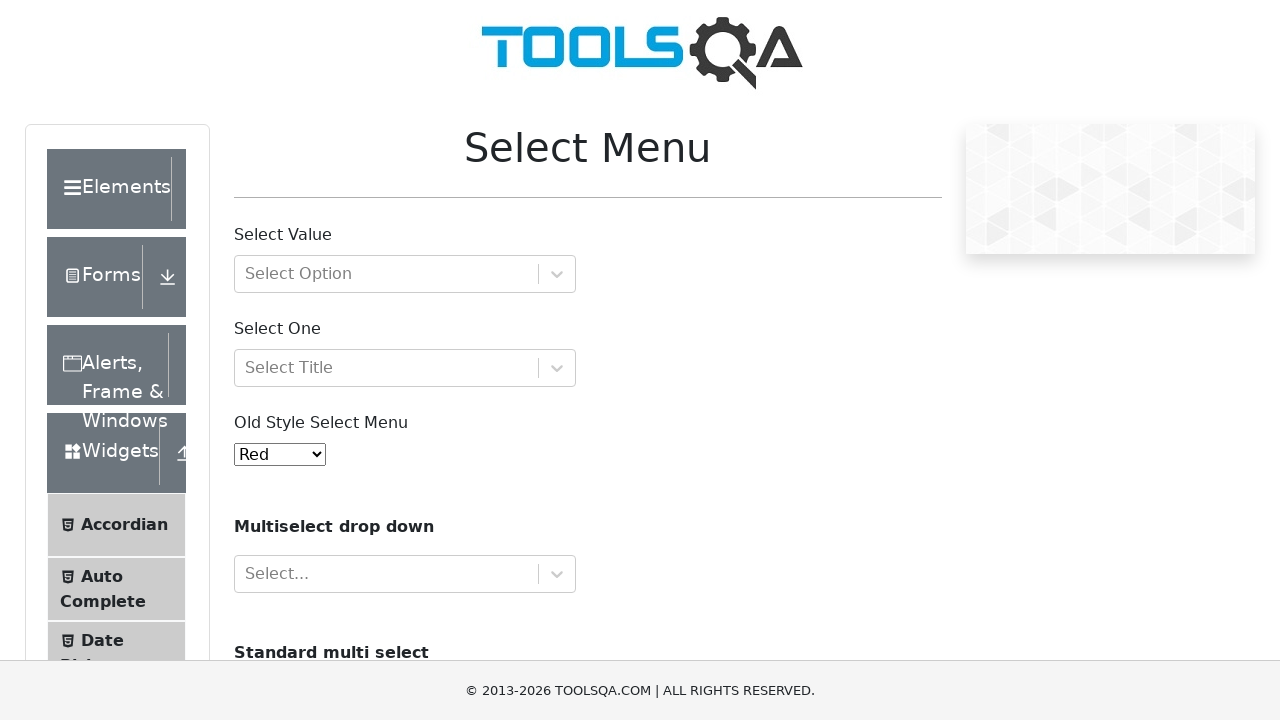

Retrieved all options from the multi-select dropdown
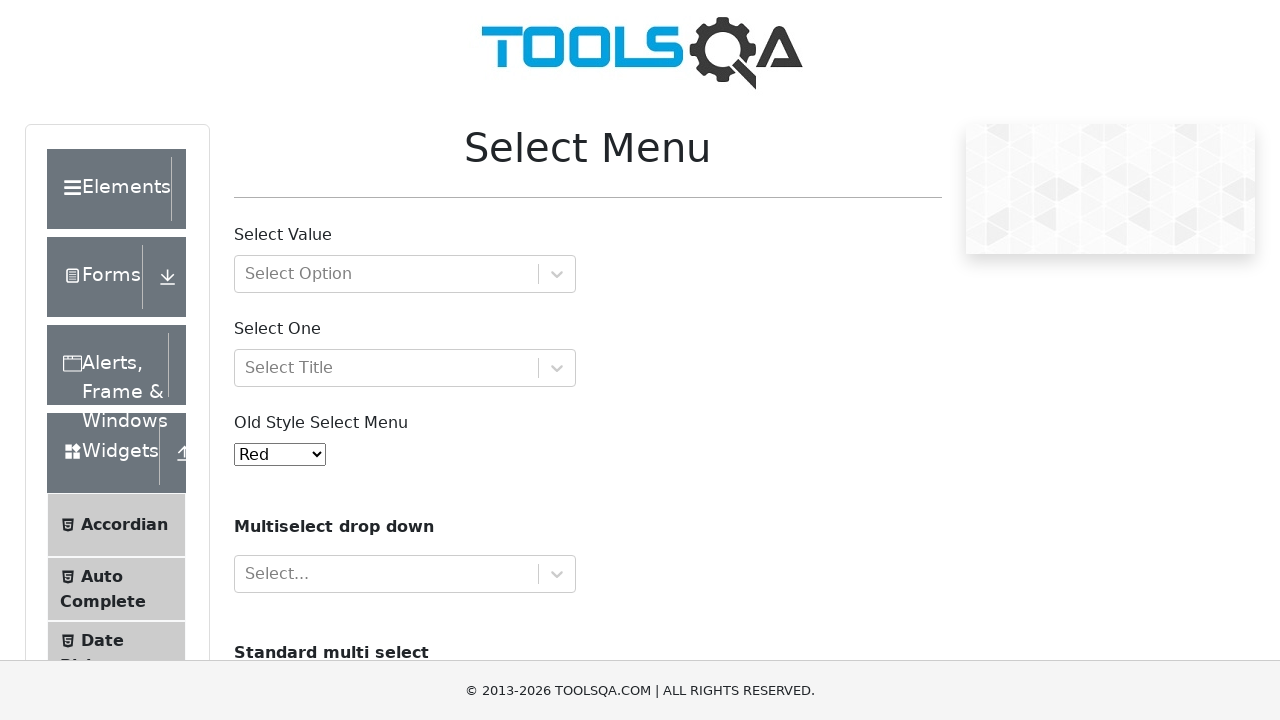

Selected car option: Volvo at (258, 360) on #cars >> option >> nth=0
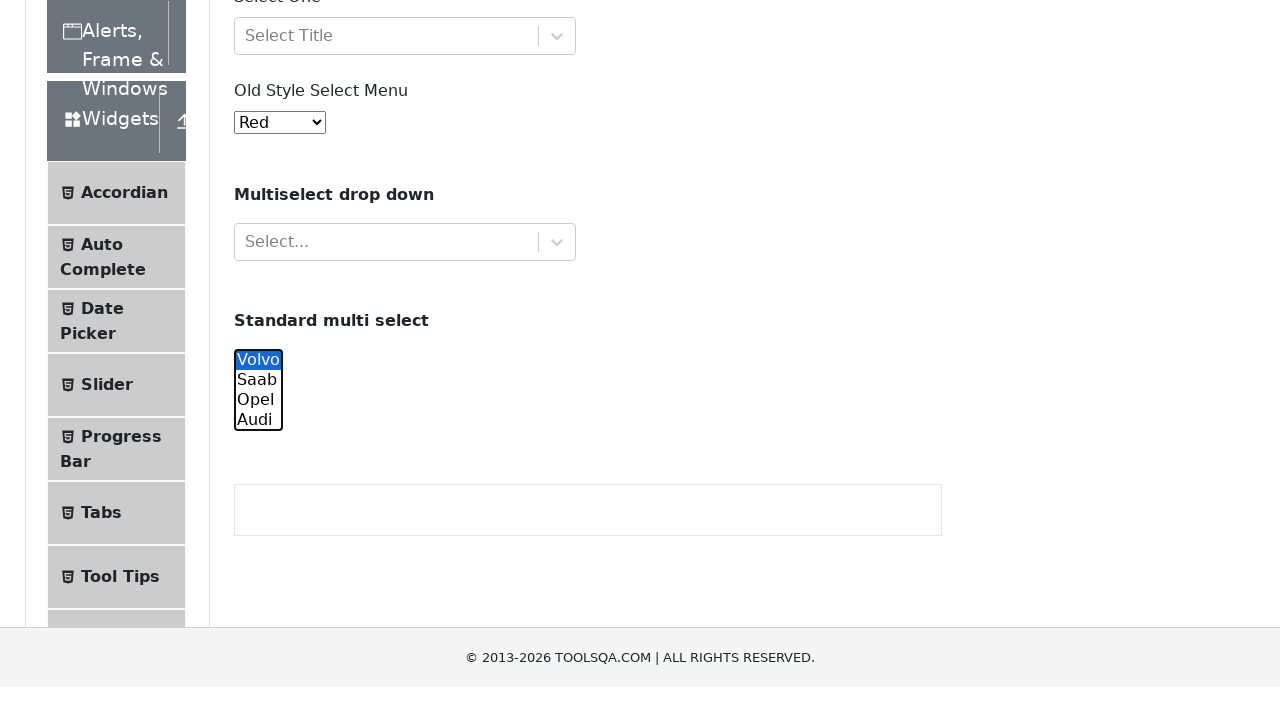

Selected car option: Saab at (258, 360) on #cars >> option >> nth=1
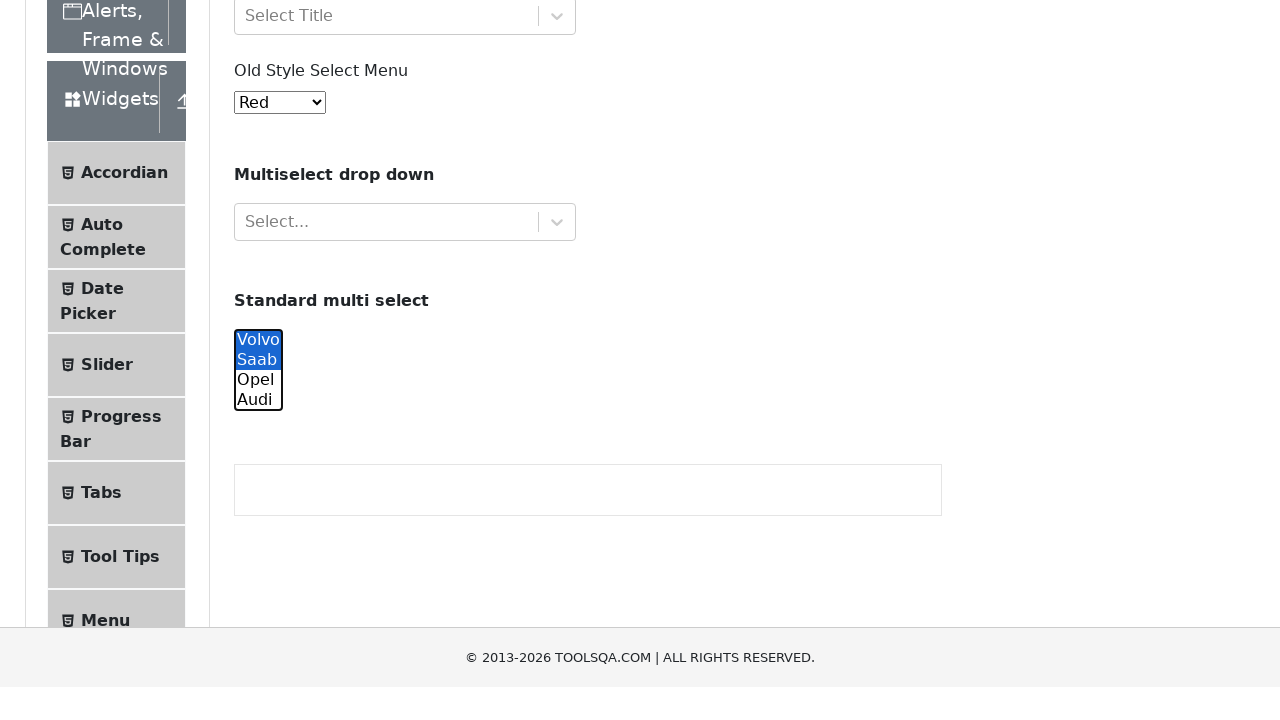

Selected car option: Opel at (258, 82) on #cars >> option >> nth=2
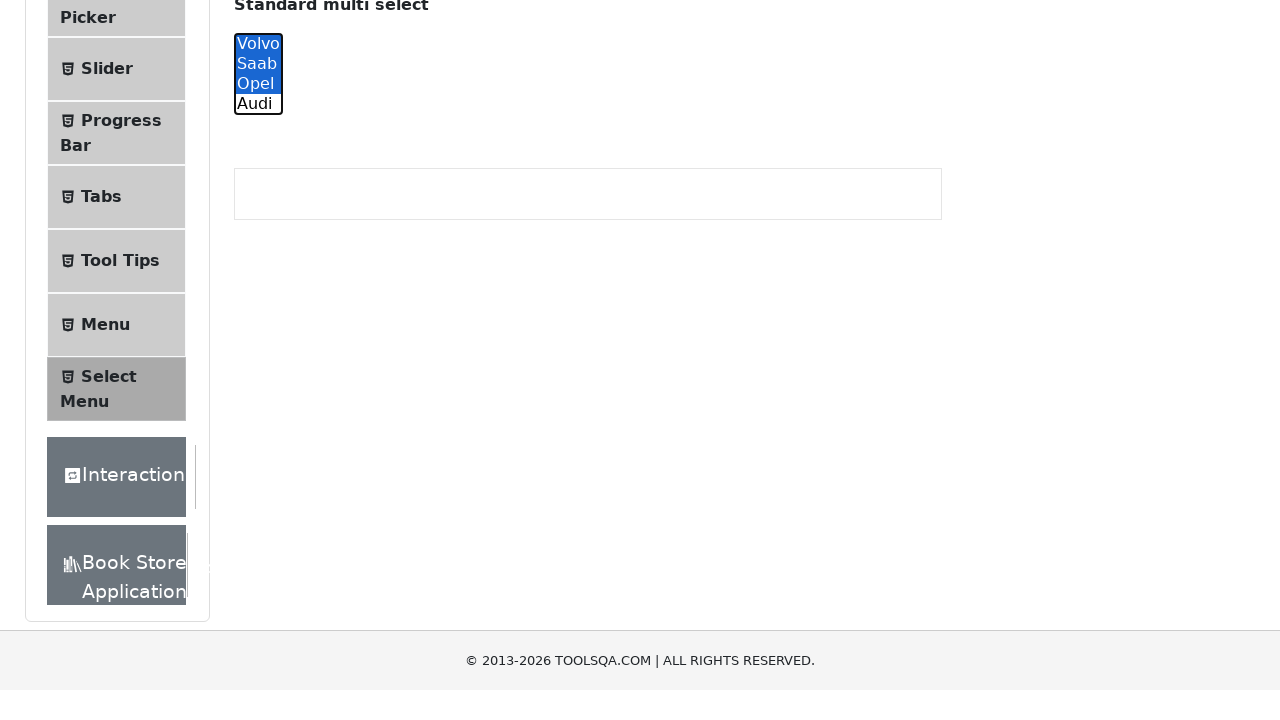

Selected car option: Audi at (258, 102) on #cars >> option >> nth=3
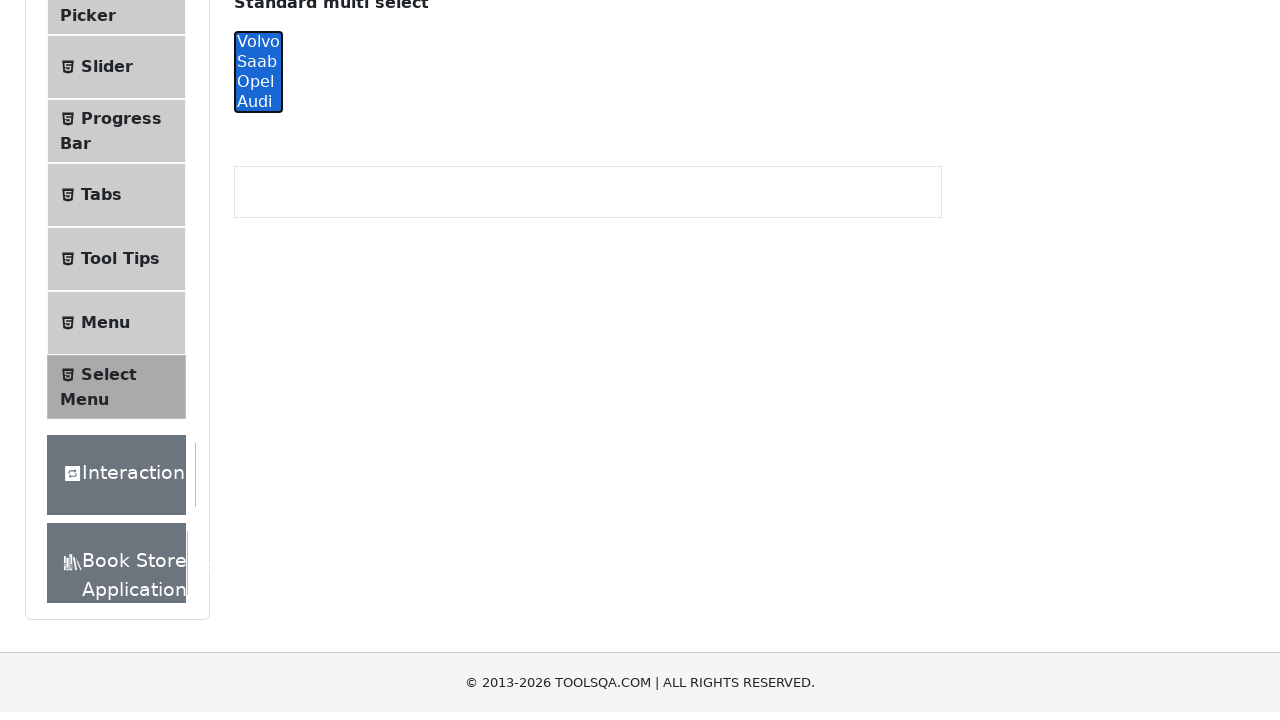

Waited 1.5 seconds to observe selected car options
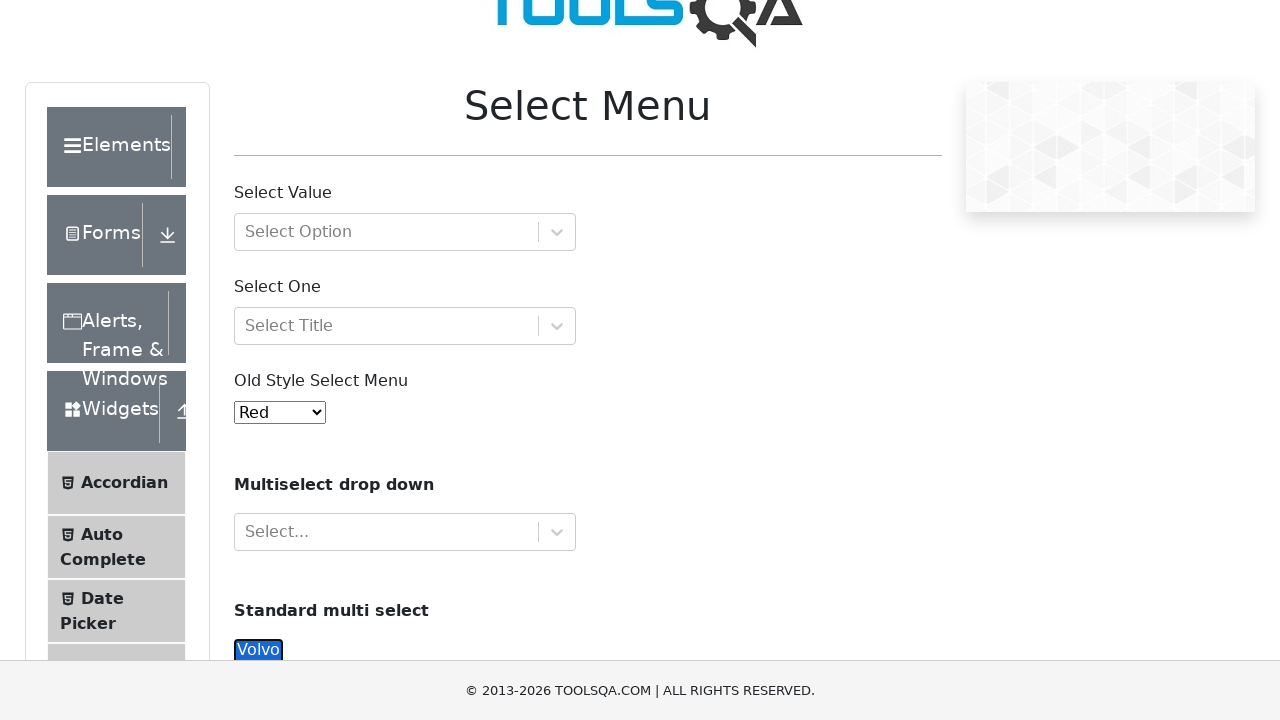

Deselected all car options using JavaScript
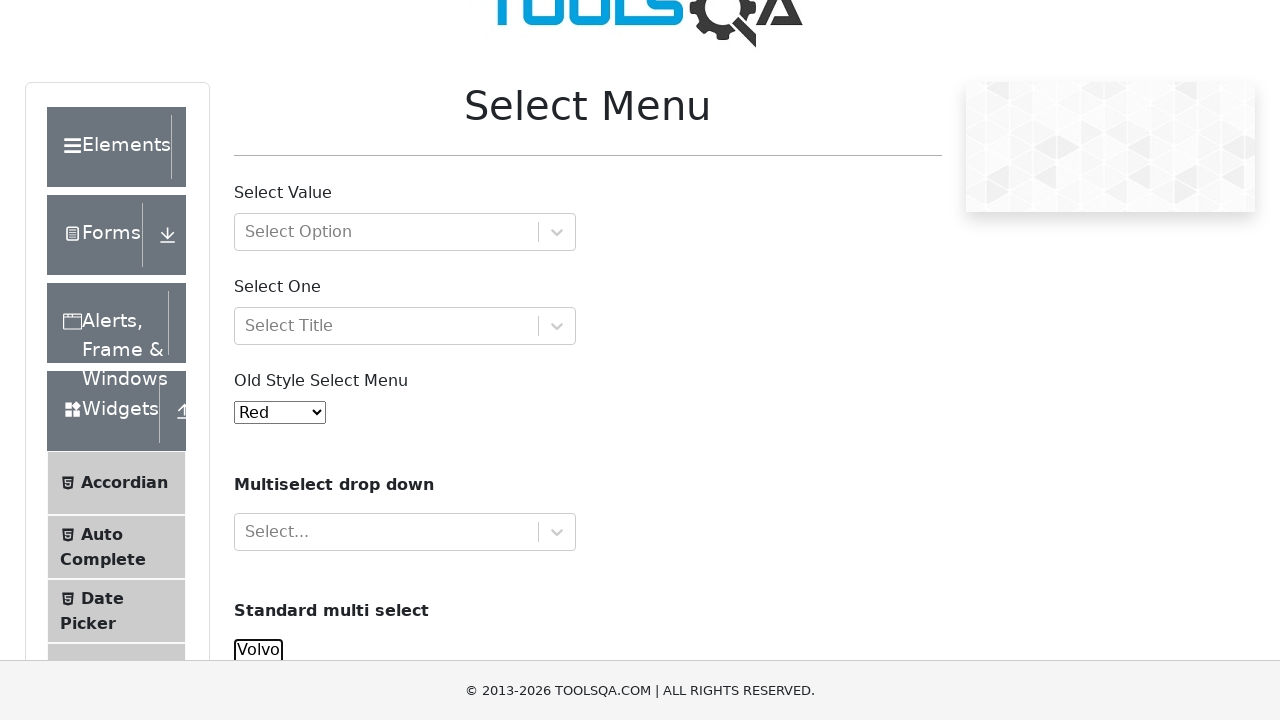

Waited 1.5 seconds to observe cleared multi-select dropdown
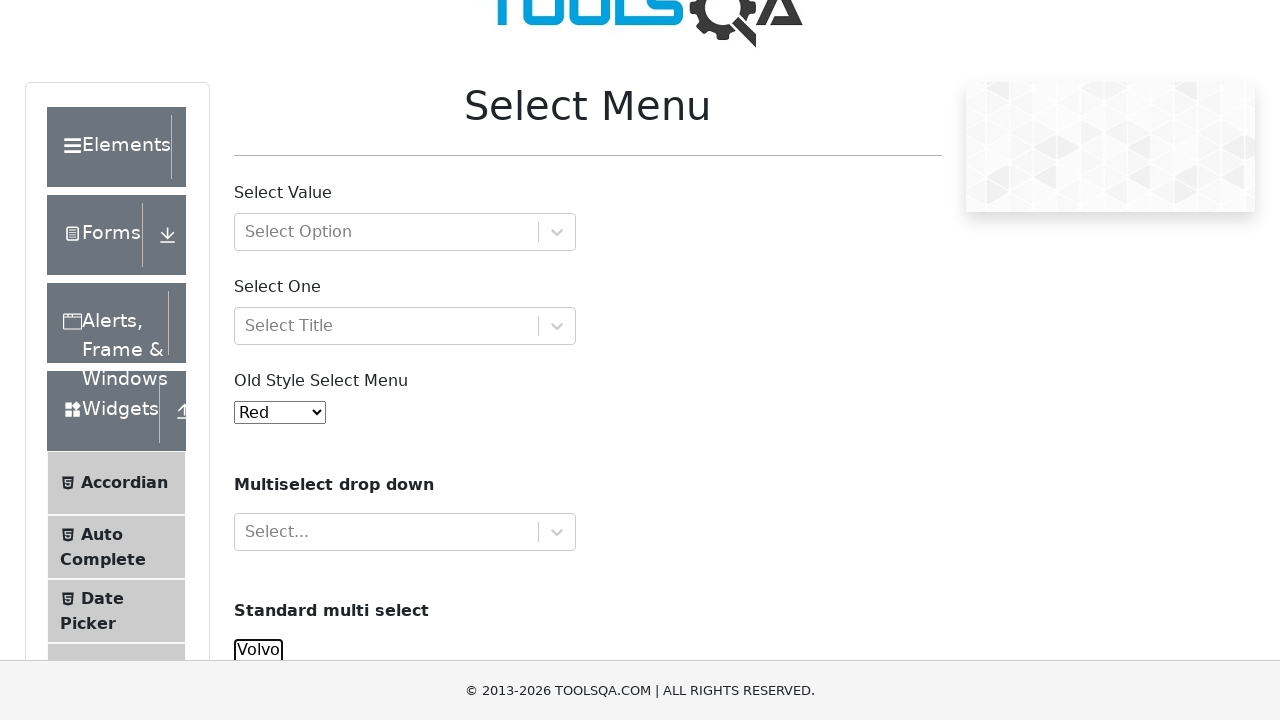

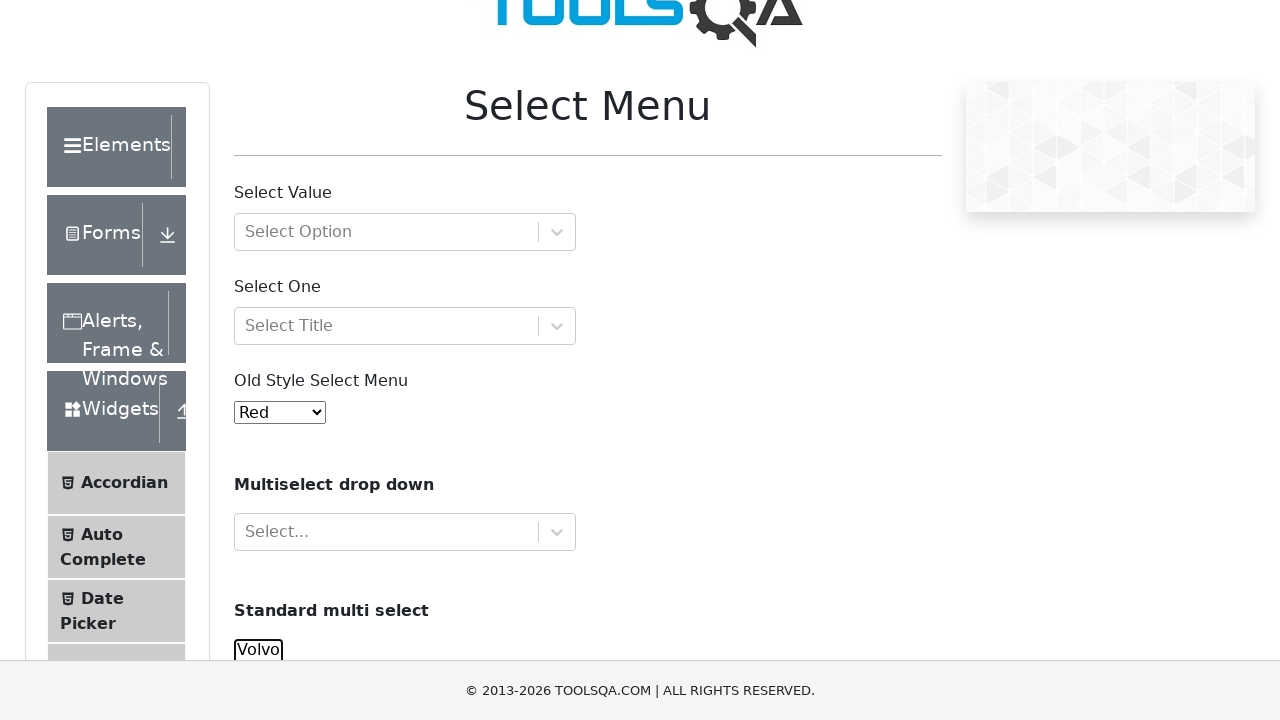